Tests XPath locator strategies by finding buttons in the header using following-sibling and parent axis navigation, and verifying their text content.

Starting URL: https://rahulshettyacademy.com/AutomationPractice/

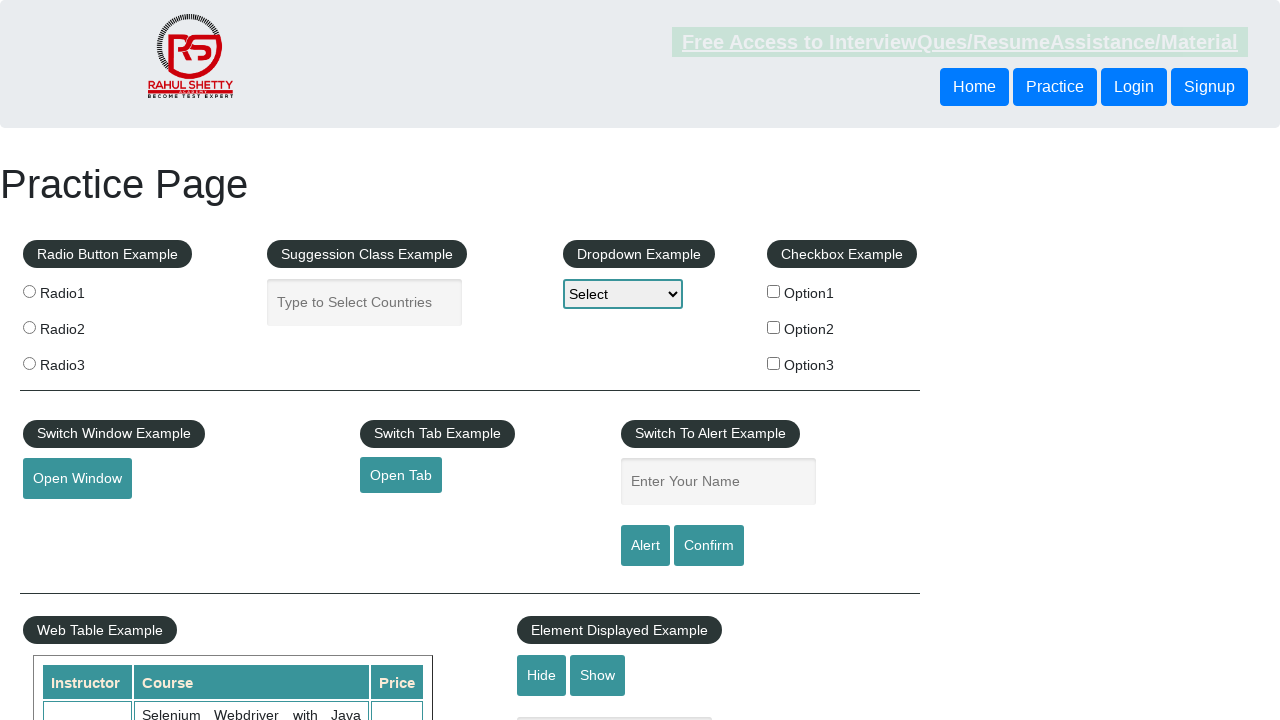

Navigated to AutomationPractice page
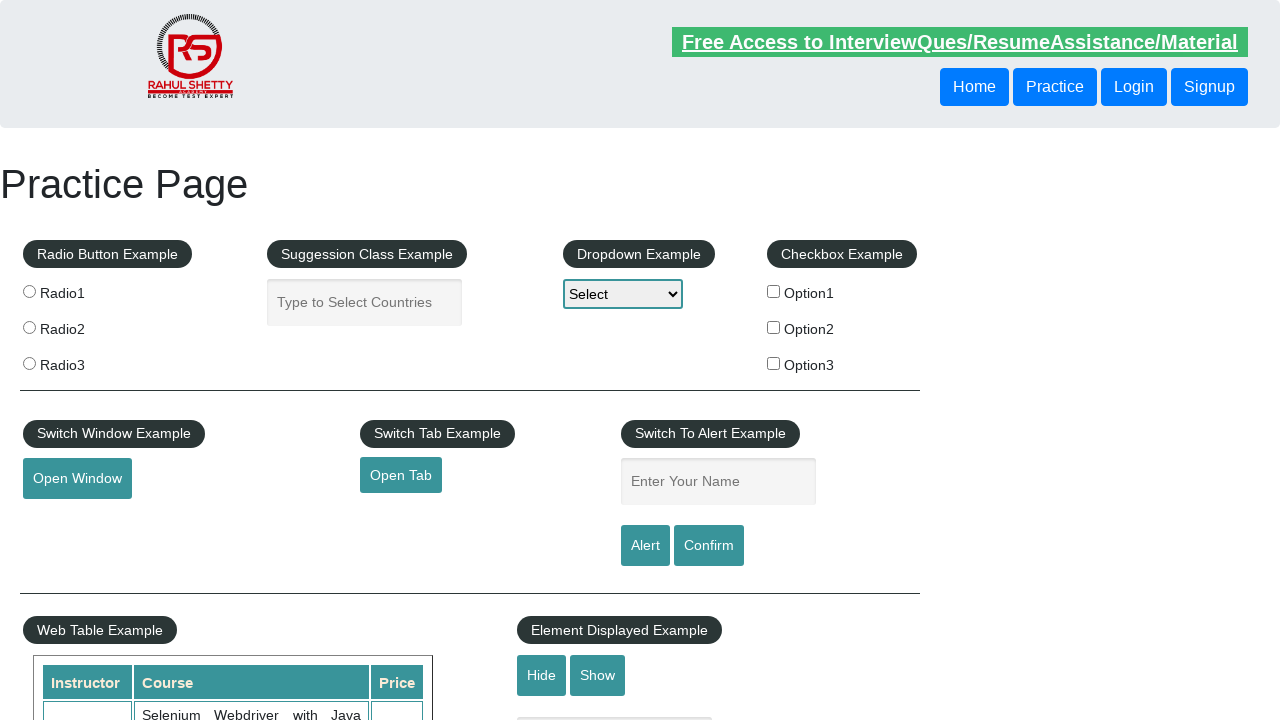

Retrieved text of button using following-sibling XPath axis
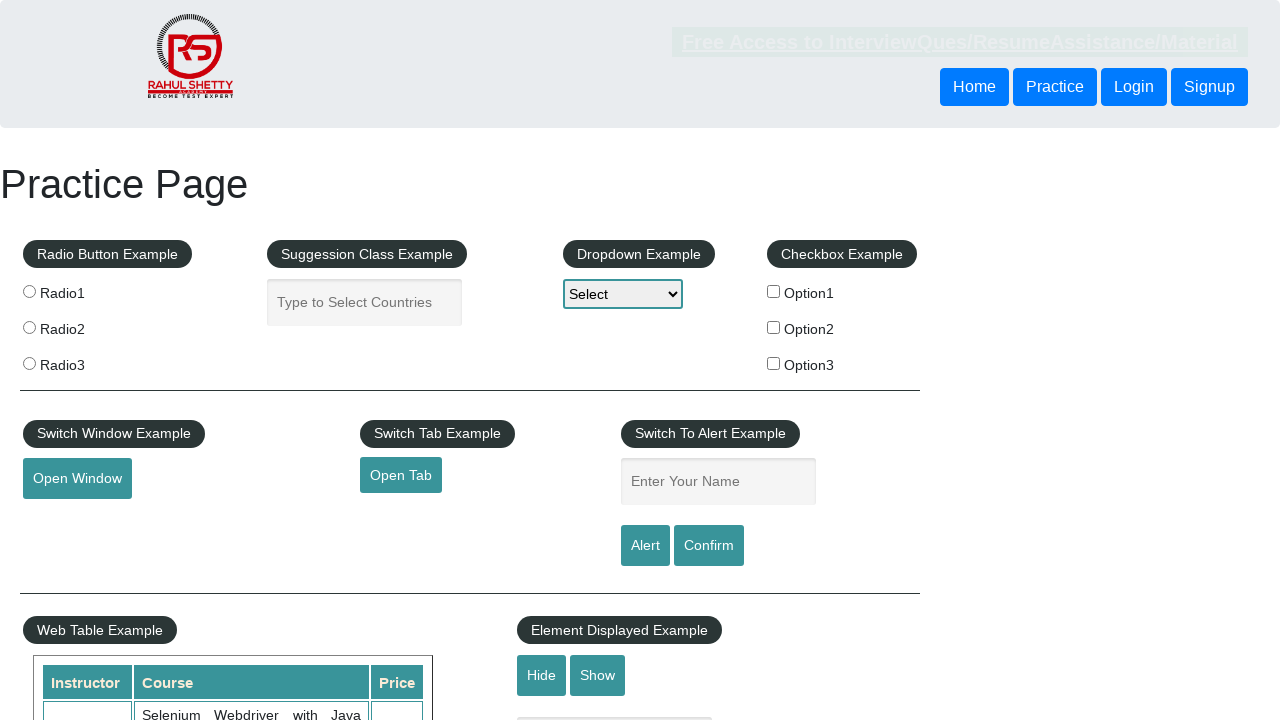

Retrieved text of button using parent axis XPath navigation
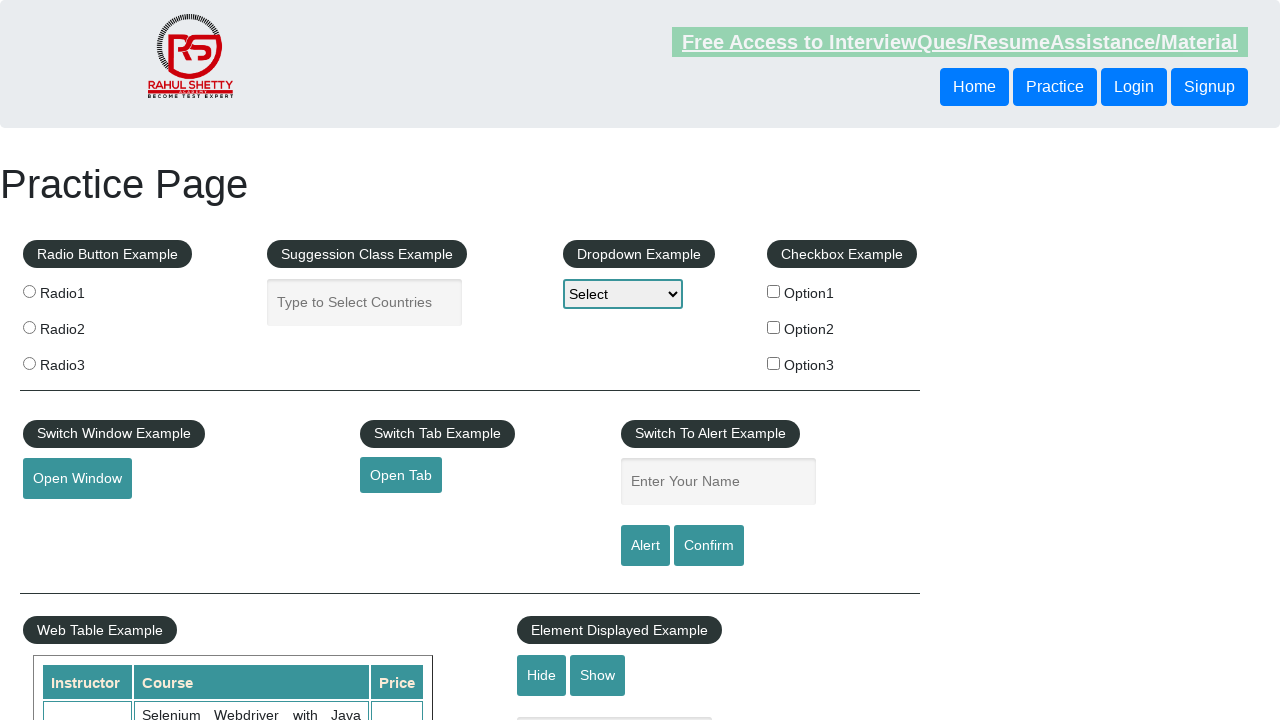

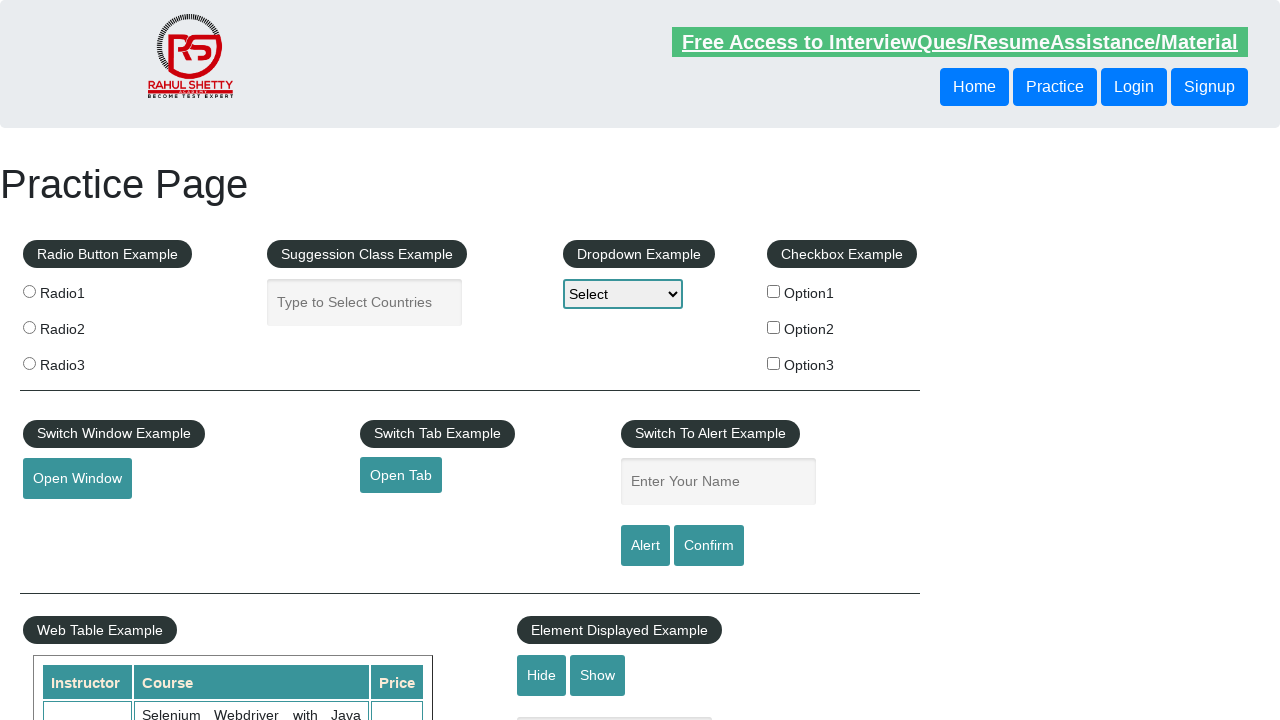